Tests text input functionality by filling an input box with text and clicking a button, then verifying the button text updates to match the input value.

Starting URL: http://www.uitestingplayground.com/textinput

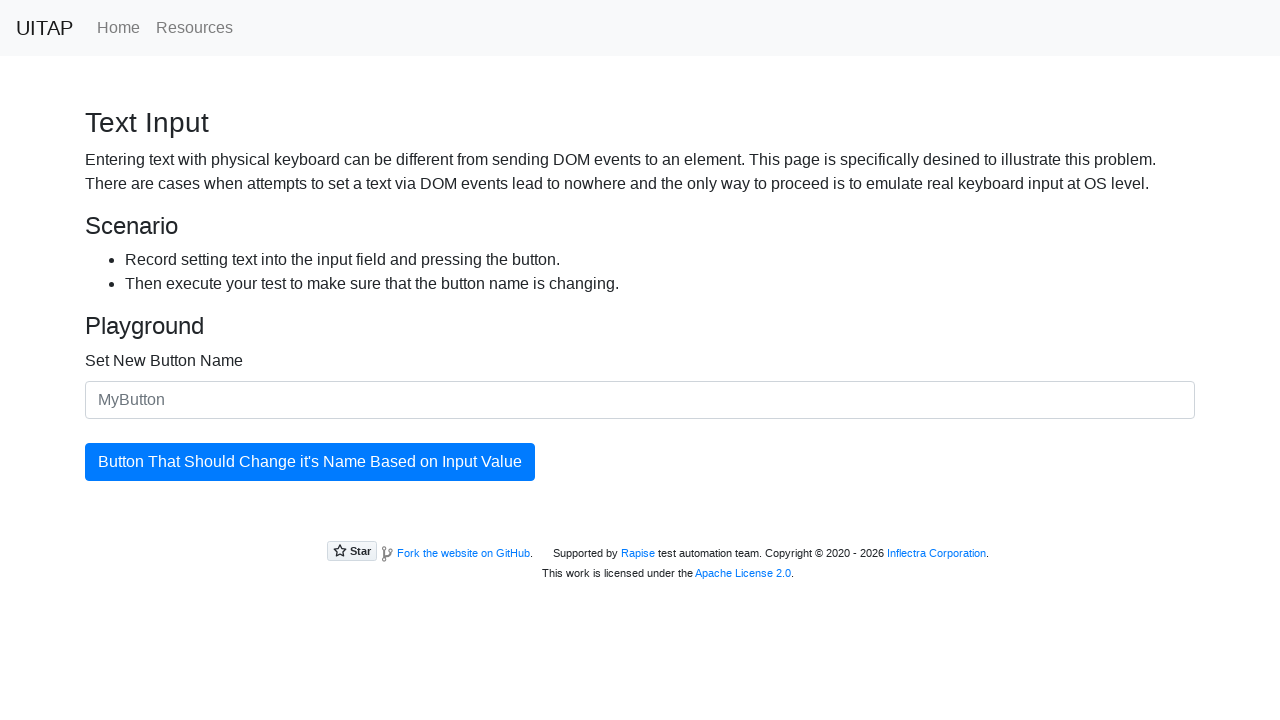

Filled input box with 'The Best Button' on #newButtonName
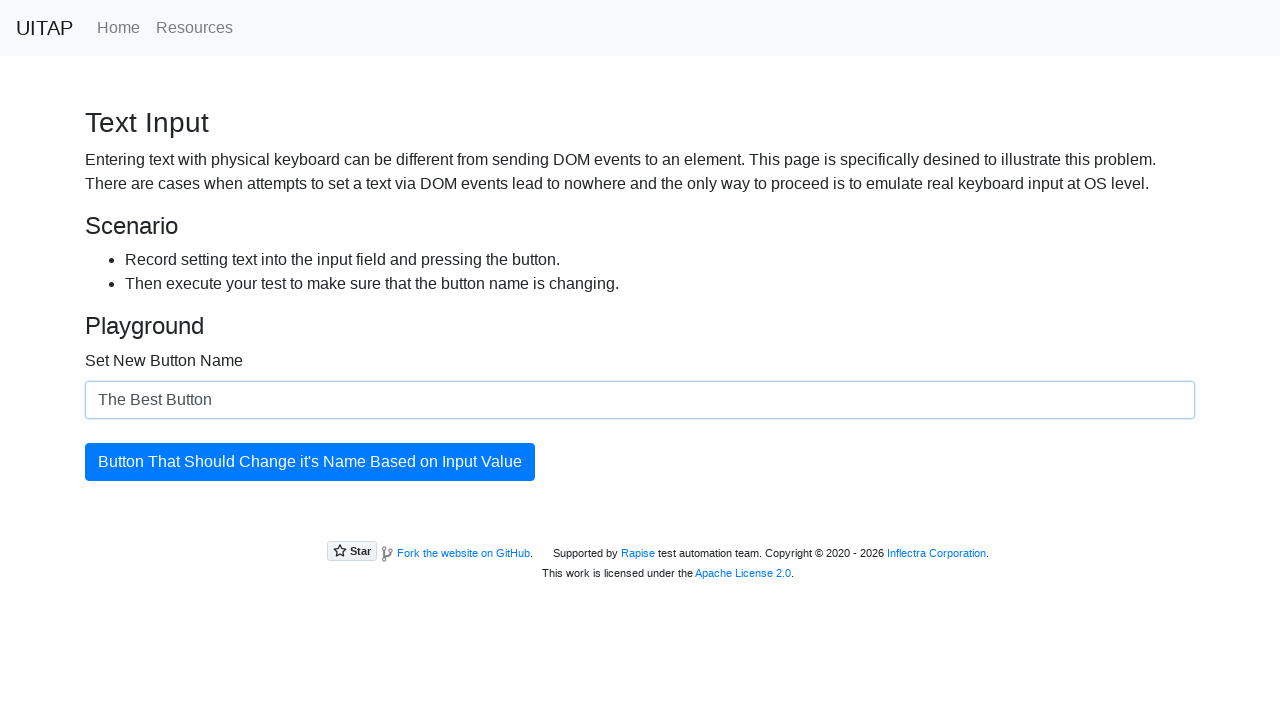

Clicked the updating button at (310, 462) on #updatingButton
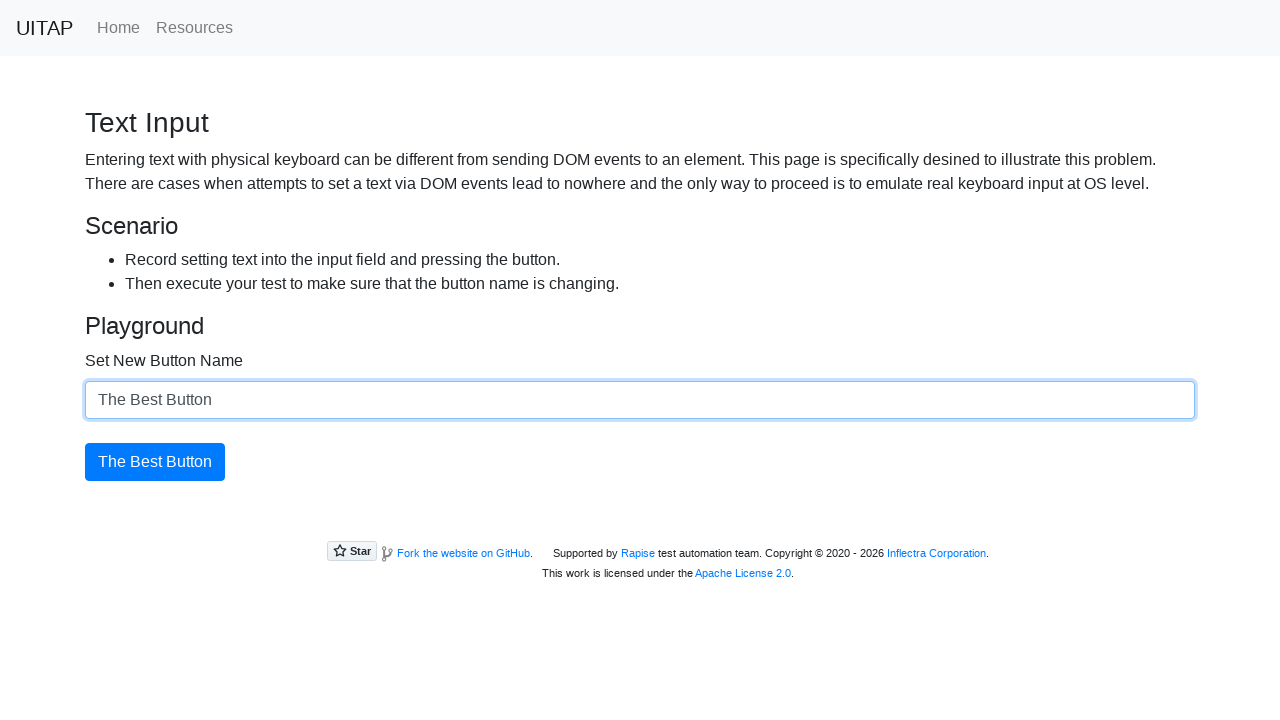

Verified button text updated to 'The Best Button'
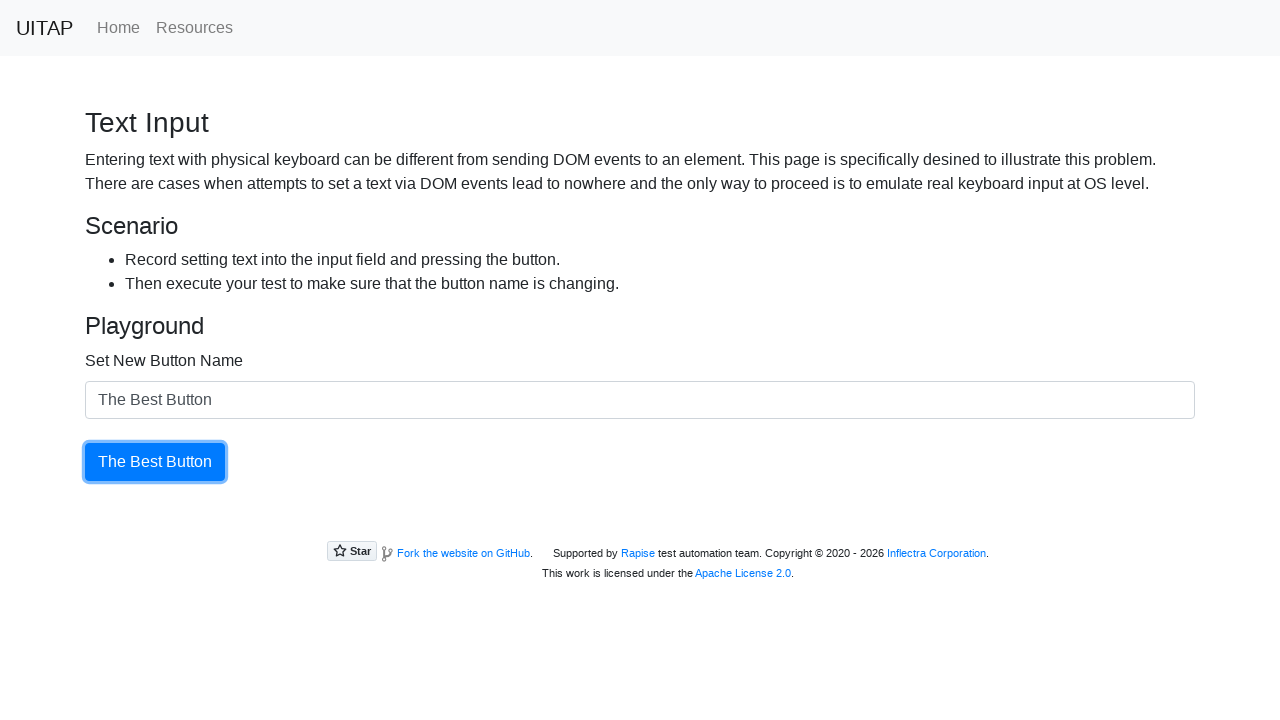

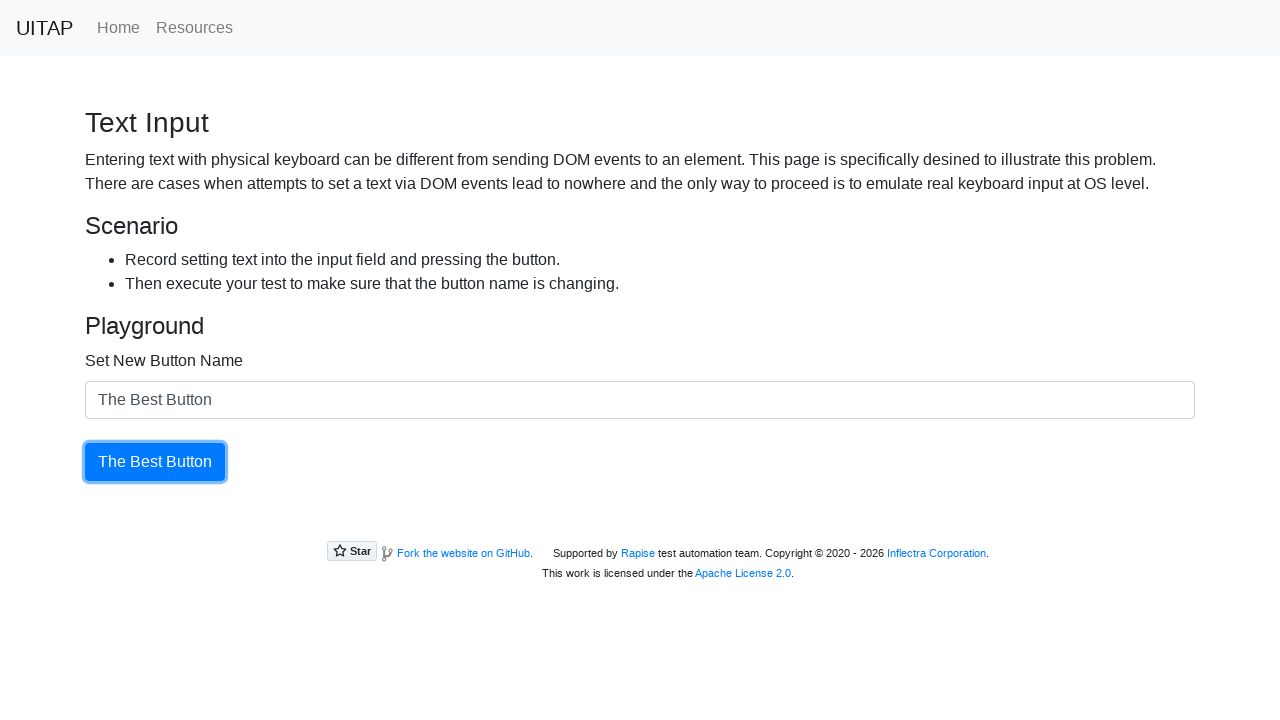